Navigates to the Disappearing Elements page and checks if the Gallery link exists by counting matching elements

Starting URL: http://the-internet.herokuapp.com/

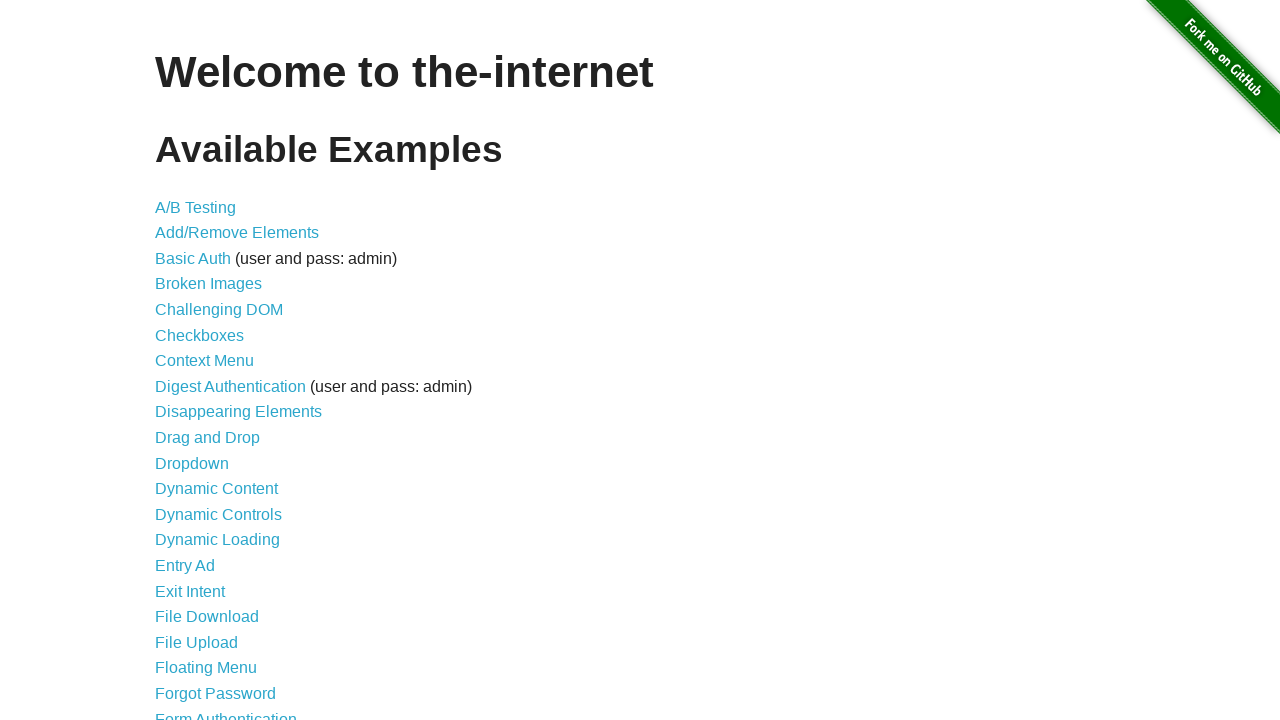

Clicked on Disappearing Elements link at (238, 412) on text=Disappearing Elements
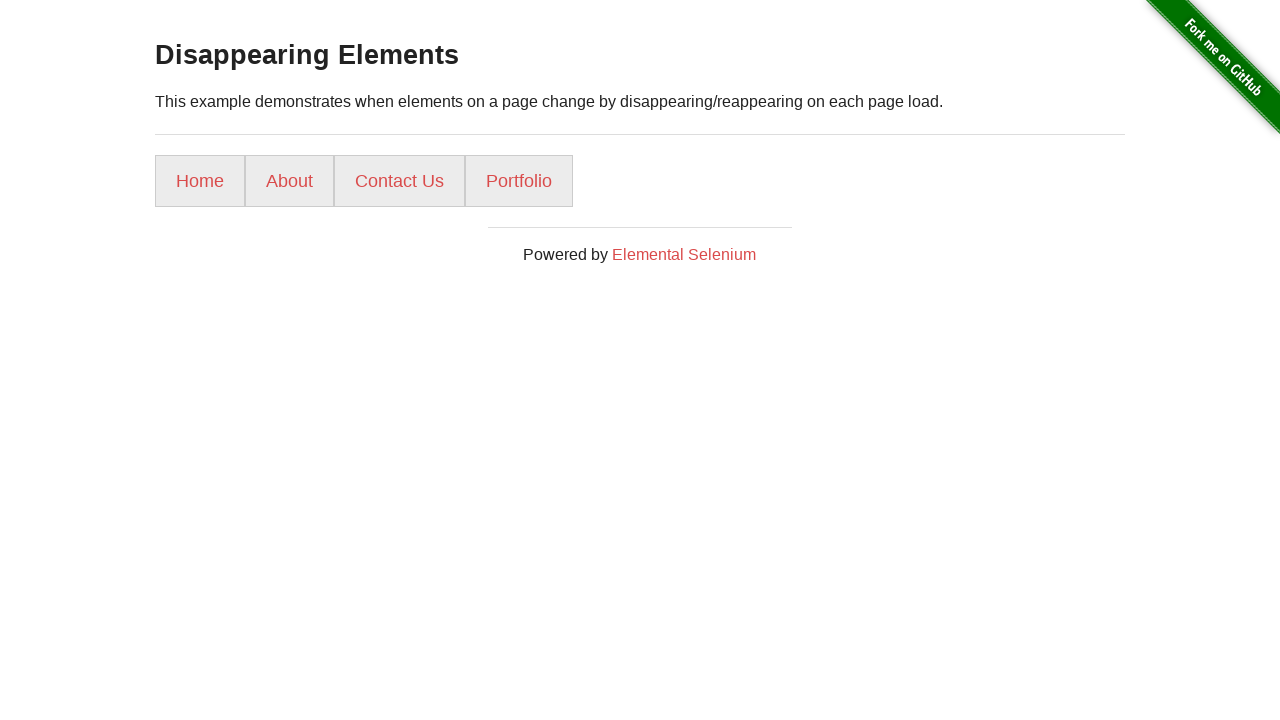

Counted Gallery elements on the page
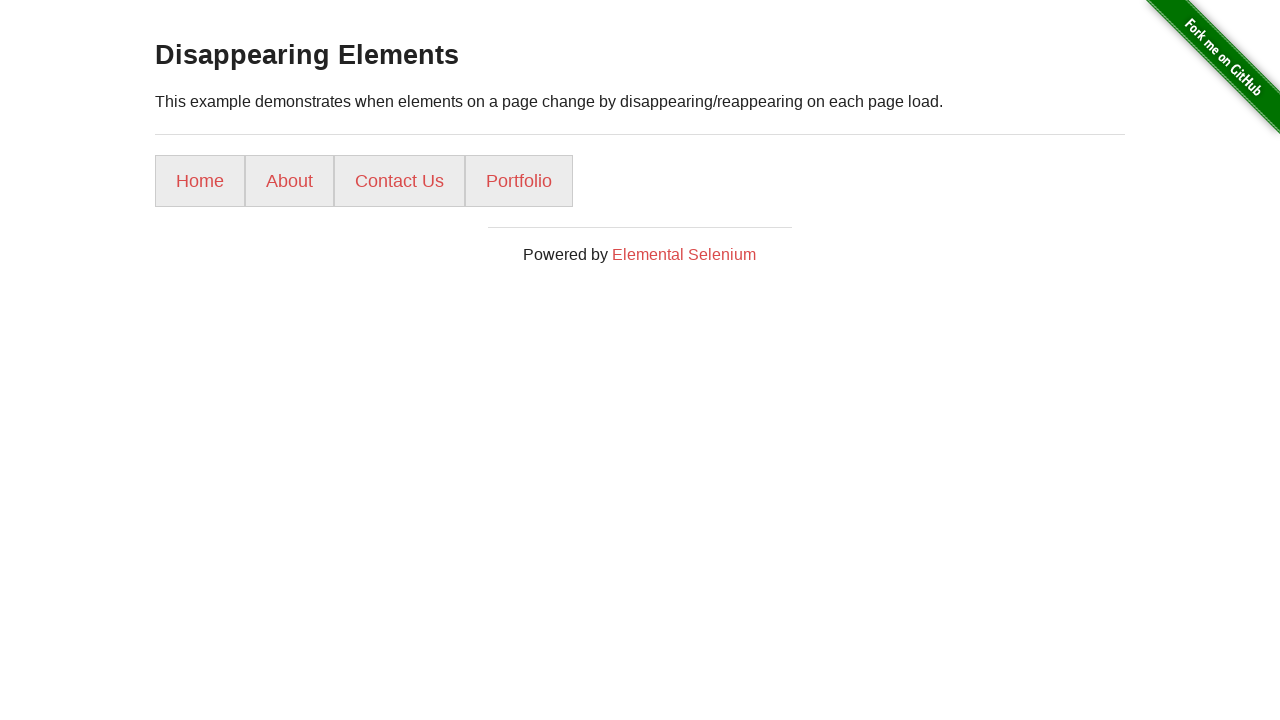

Determined if Gallery exists: False (count: 0)
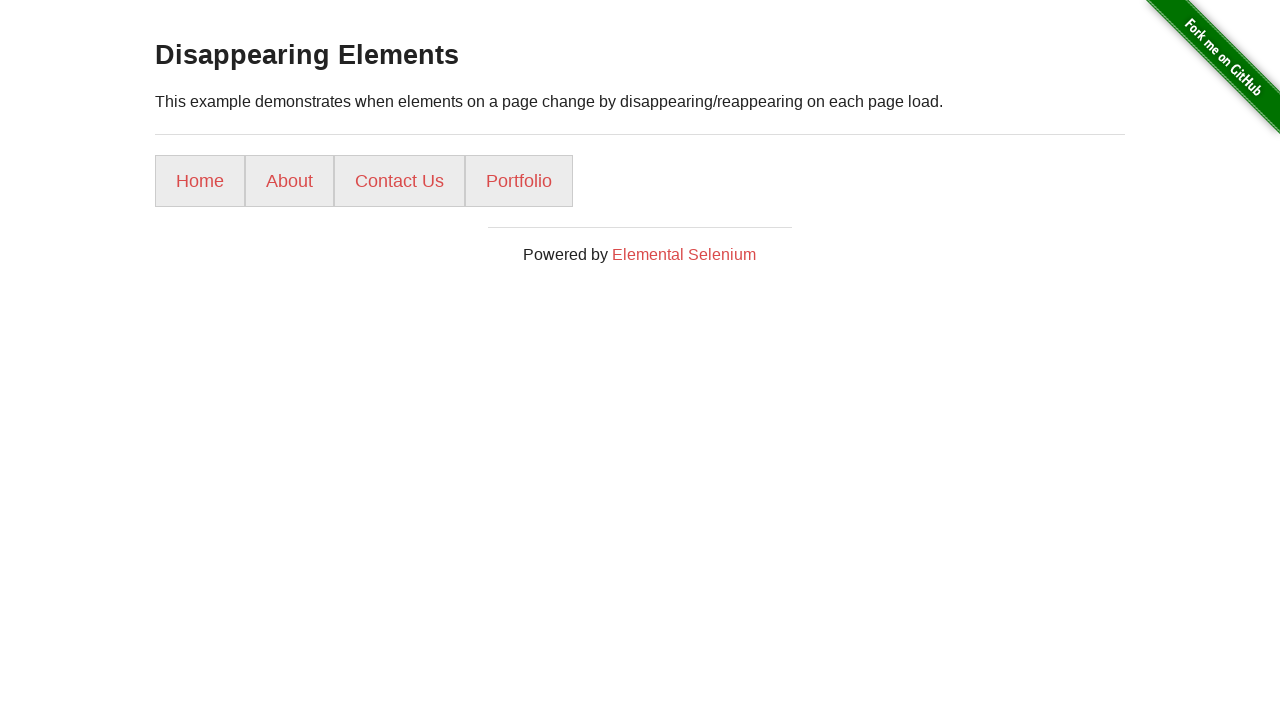

Asserted that Gallery element state is valid (may or may not exist)
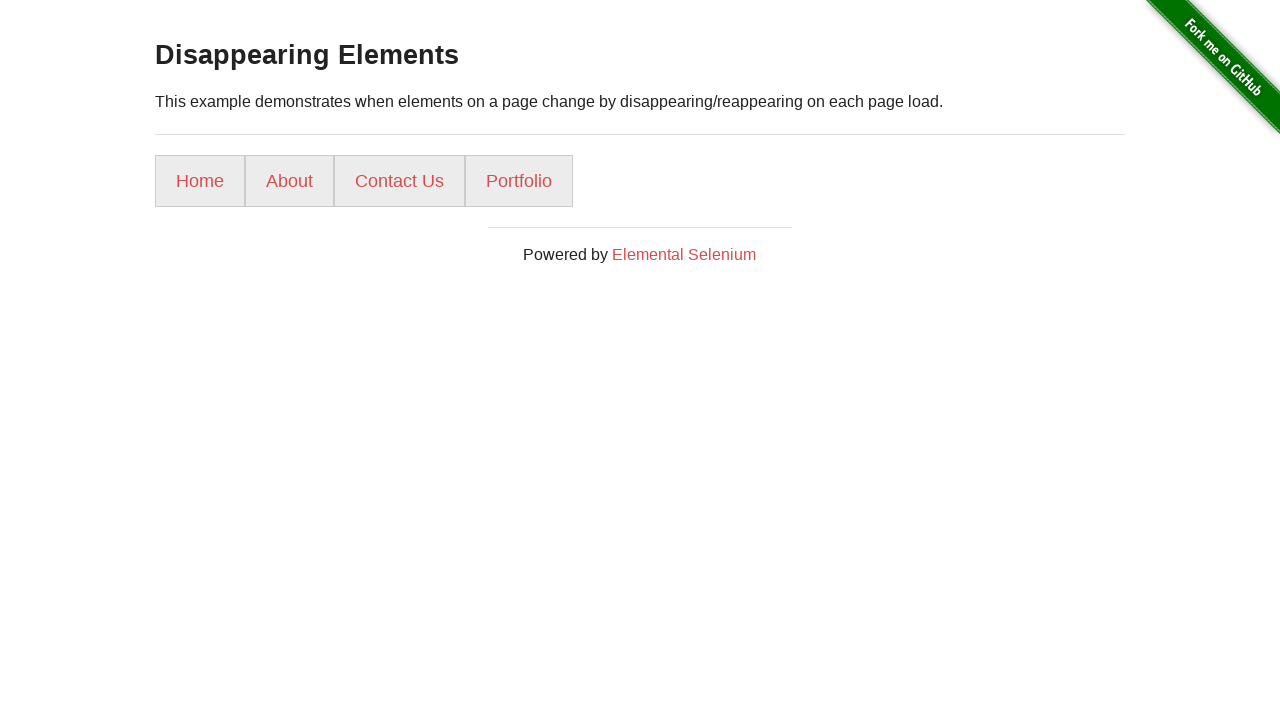

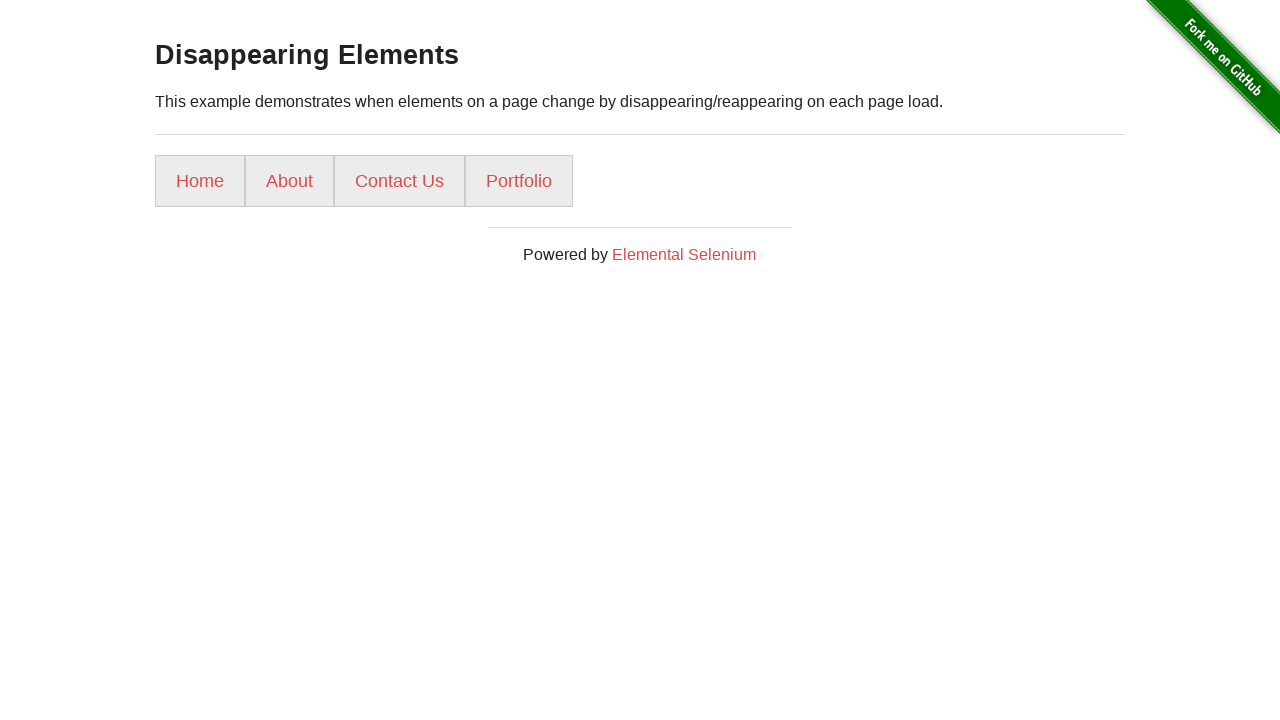